Tests a web form by filling a text field and submitting the form, then verifying the success message appears

Starting URL: https://www.selenium.dev/selenium/web/web-form.html

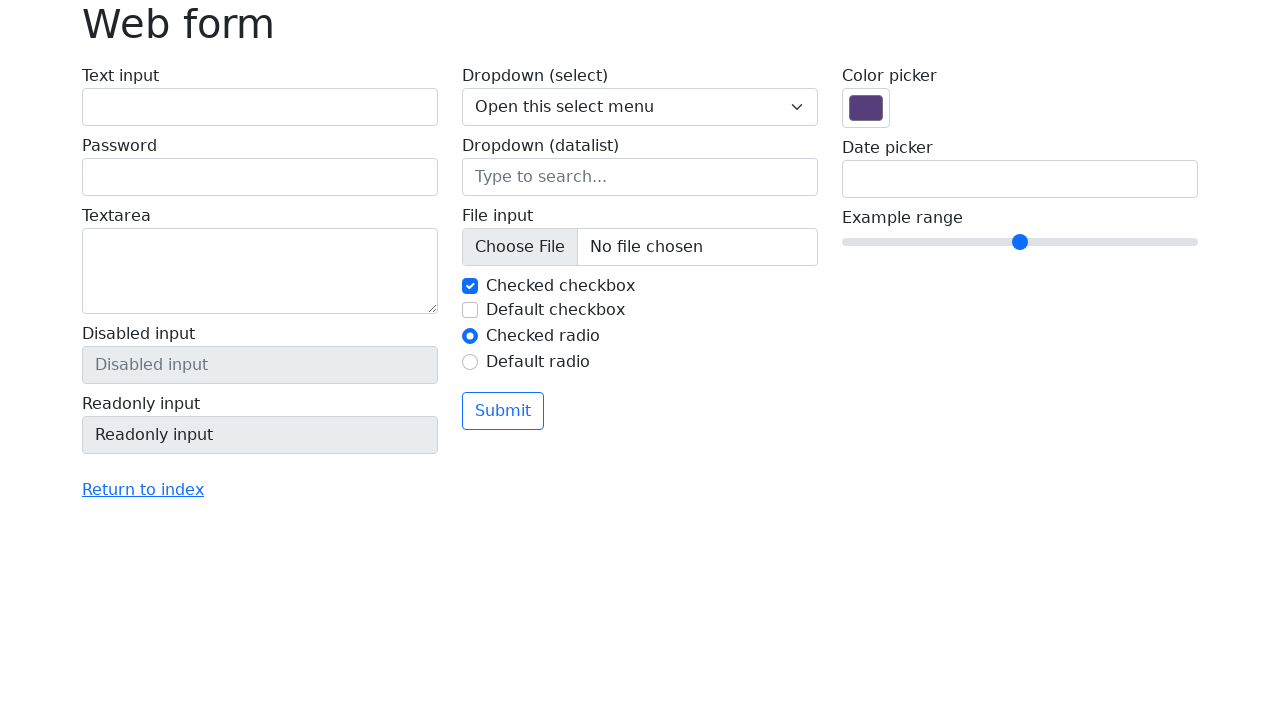

Filled text field with 'Selenium' on input[name='my-text']
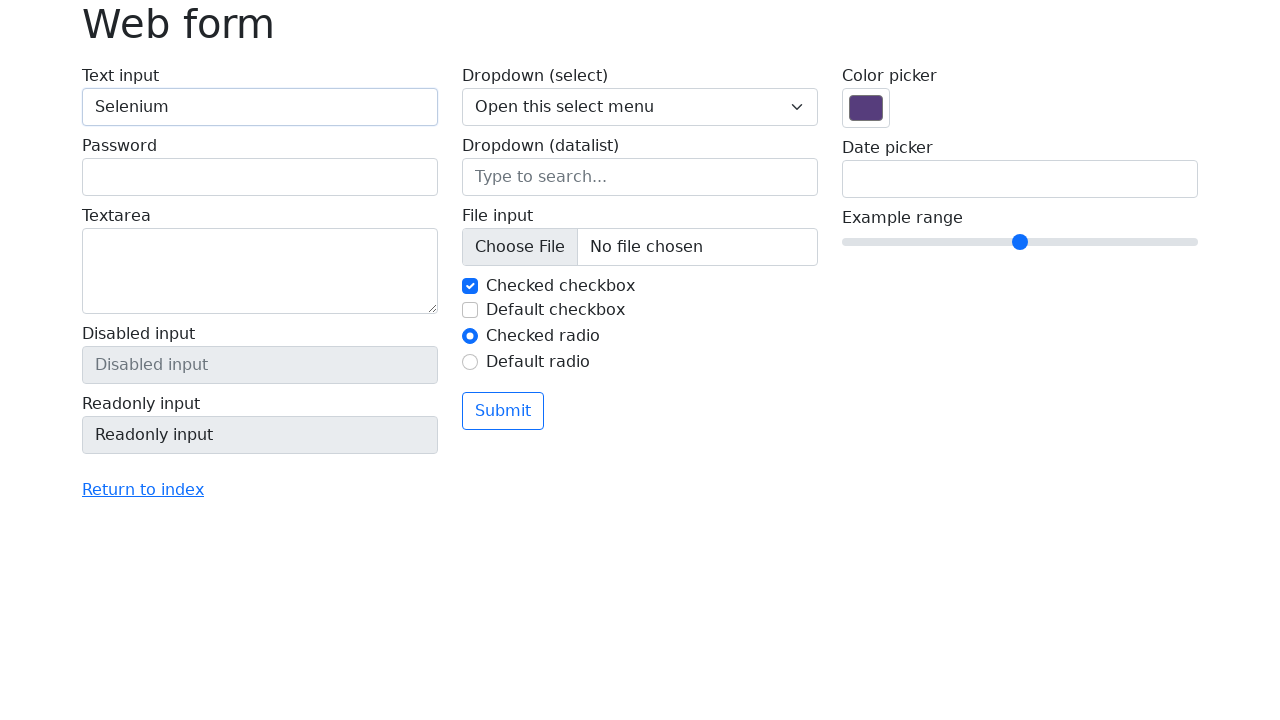

Clicked submit button at (503, 411) on button
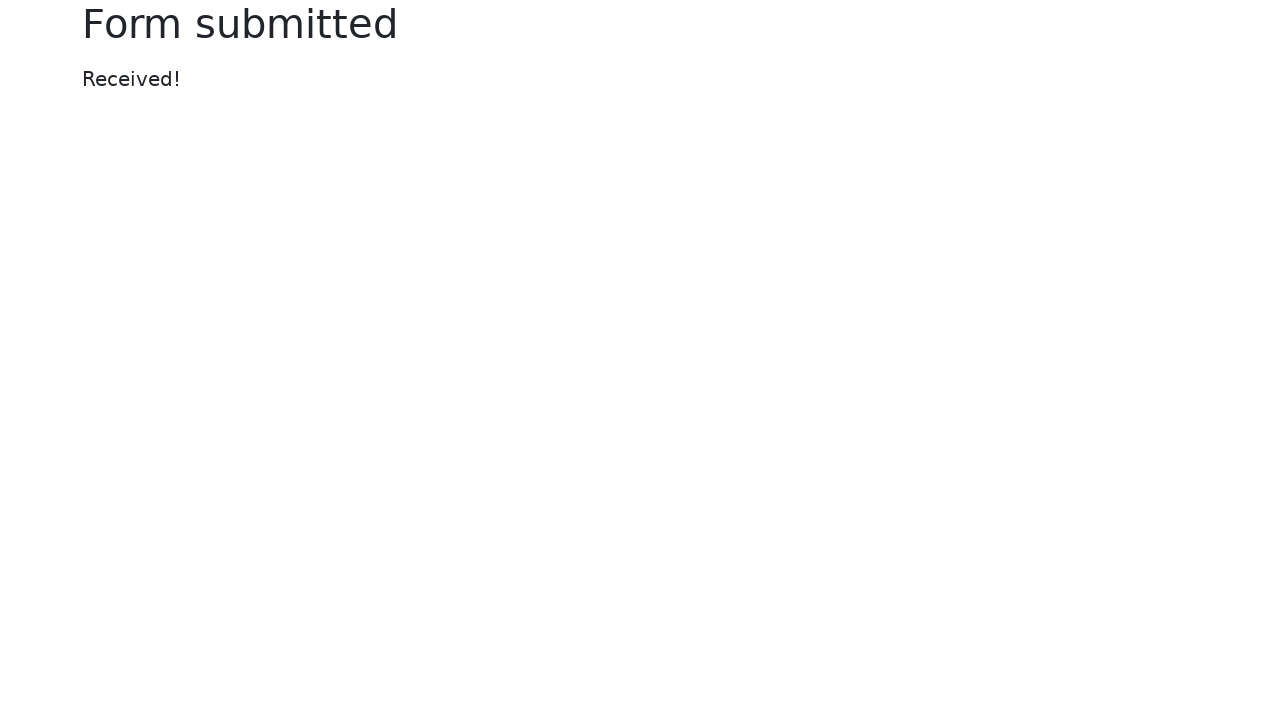

Success message appeared
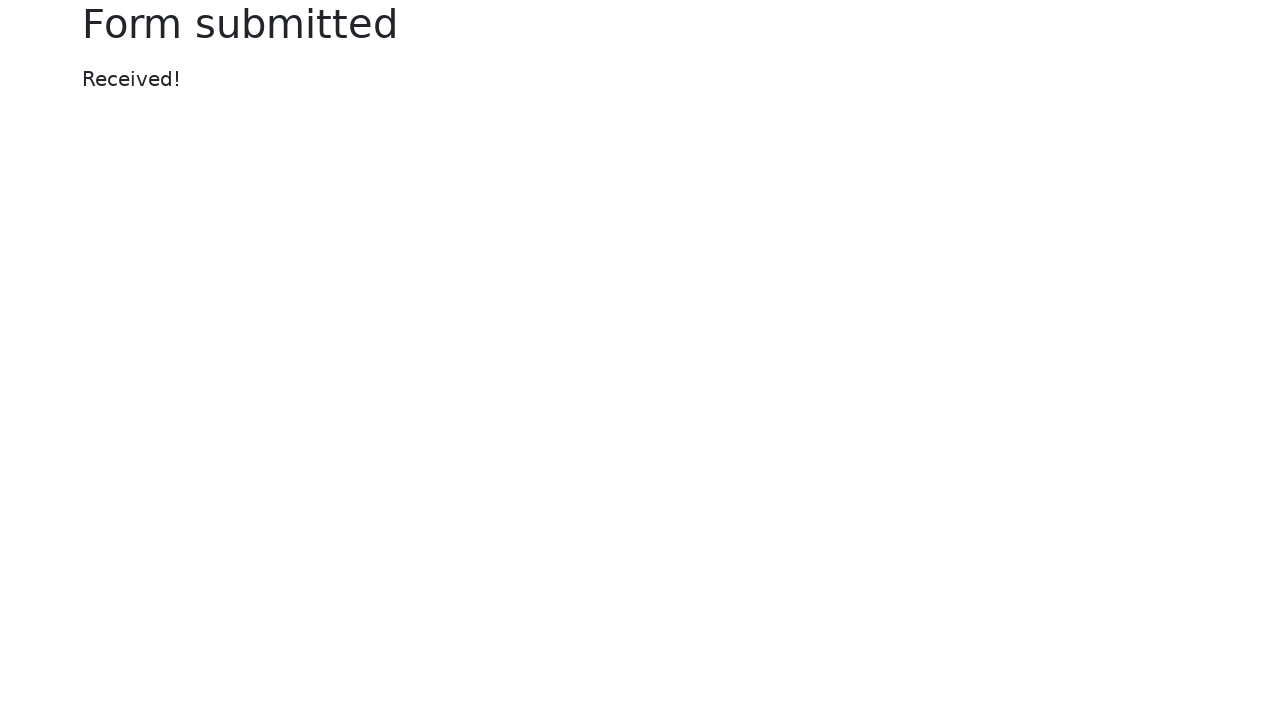

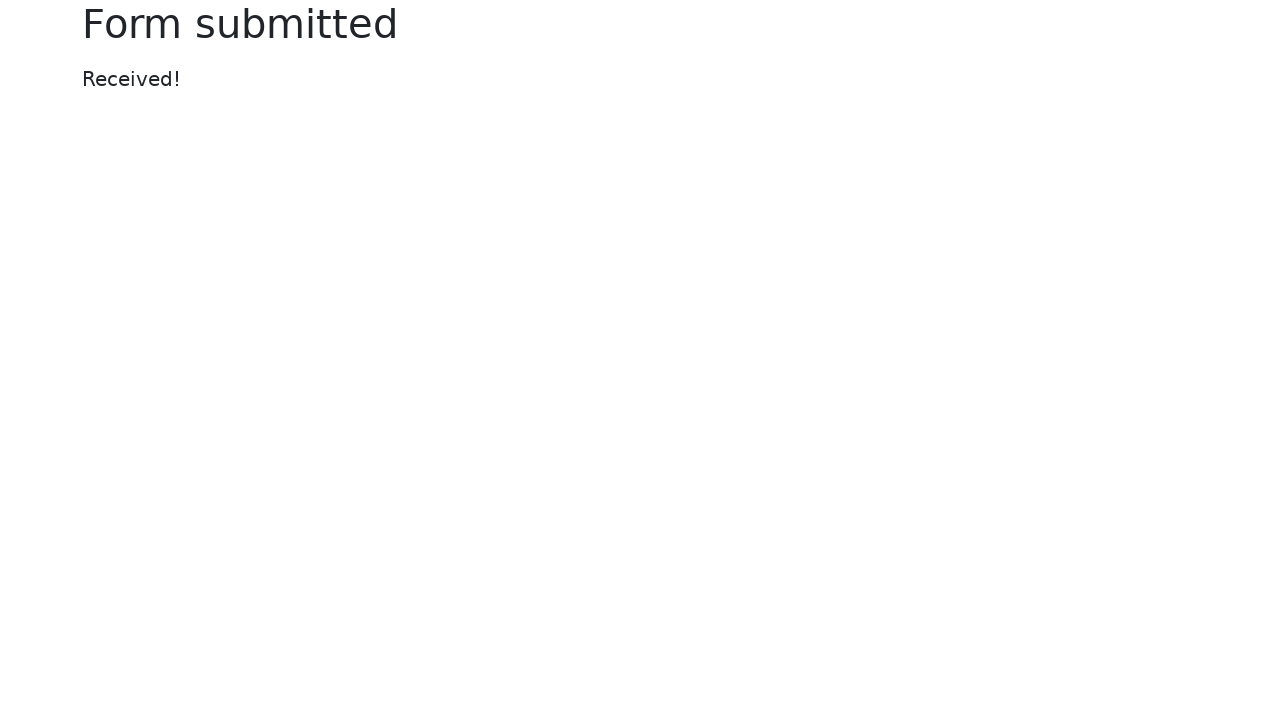